Tests static dropdown selection functionality by selecting options using three different methods: by index, by visible text, and by value attribute.

Starting URL: https://rahulshettyacademy.com/dropdownsPractise/

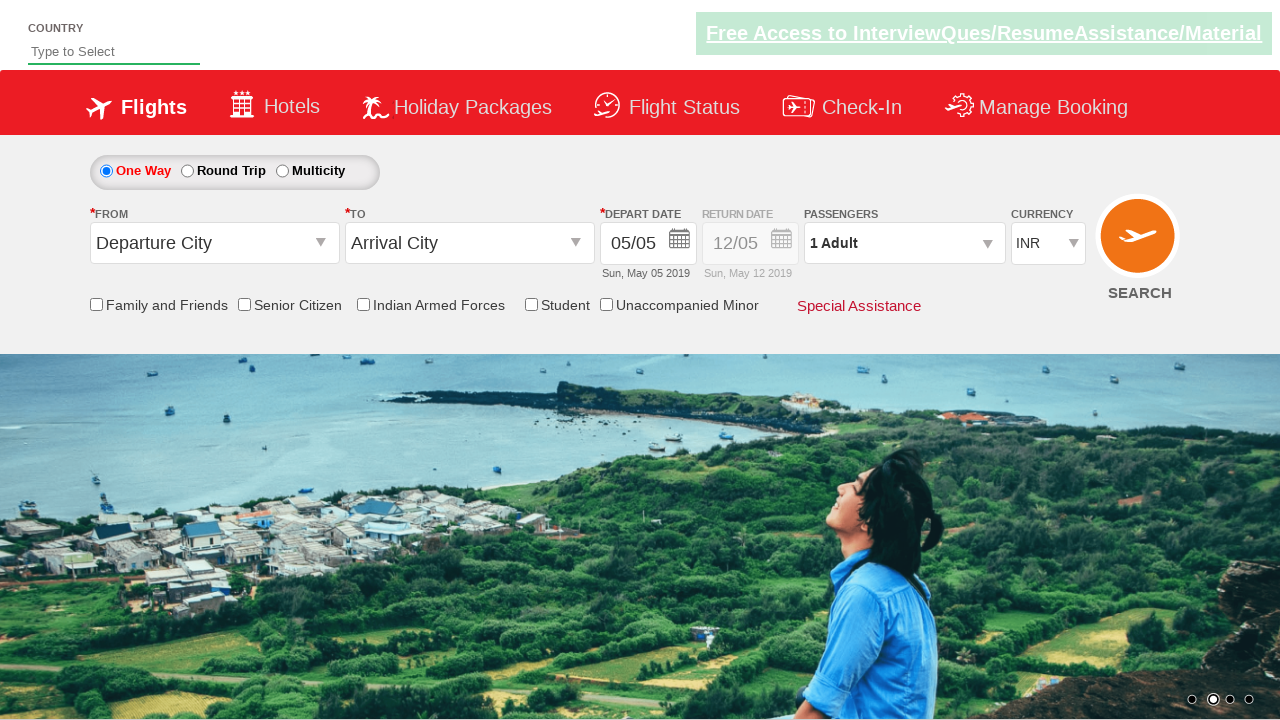

Selected dropdown option by index 3 on #ctl00_mainContent_DropDownListCurrency
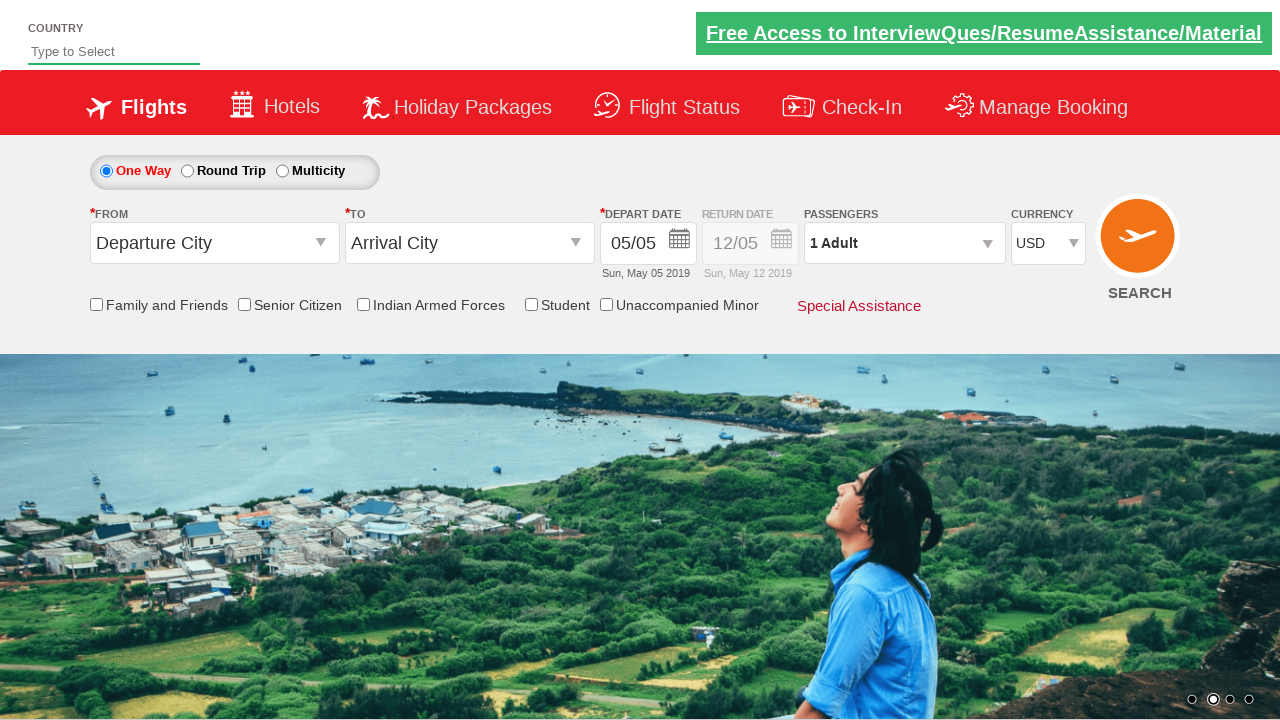

Waited 500ms for selection to register
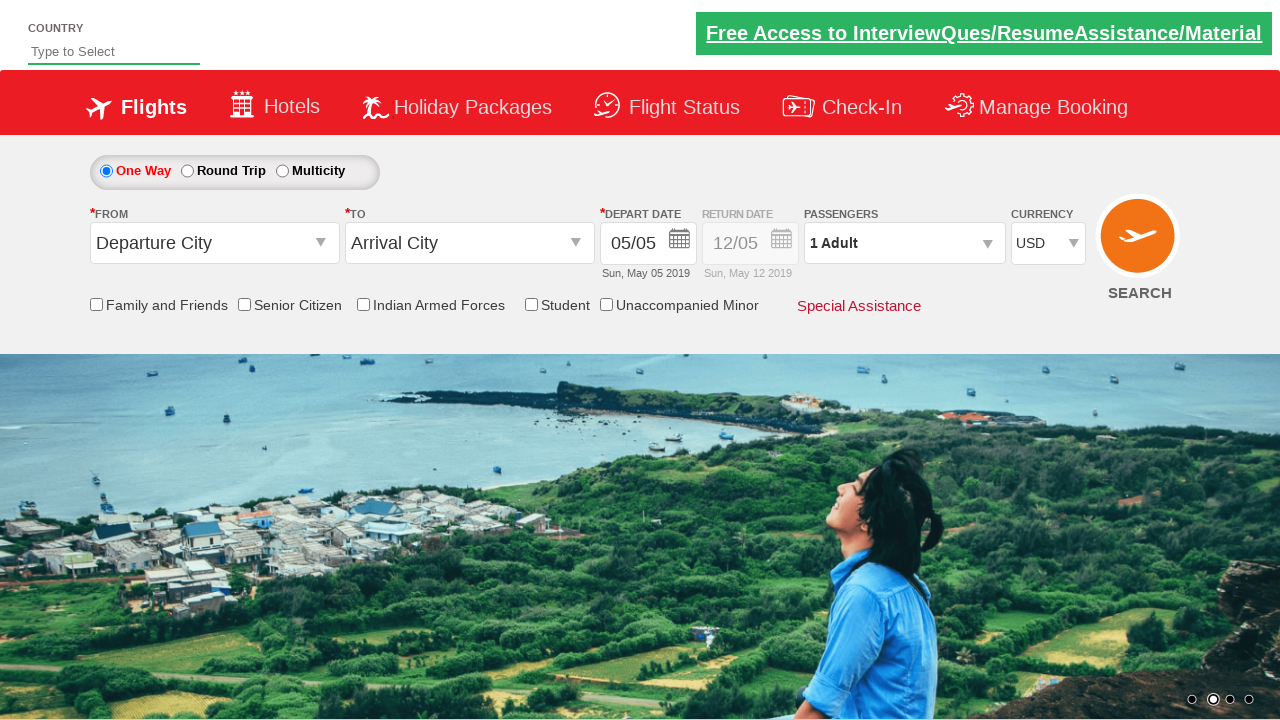

Selected dropdown option by visible text 'AED' on #ctl00_mainContent_DropDownListCurrency
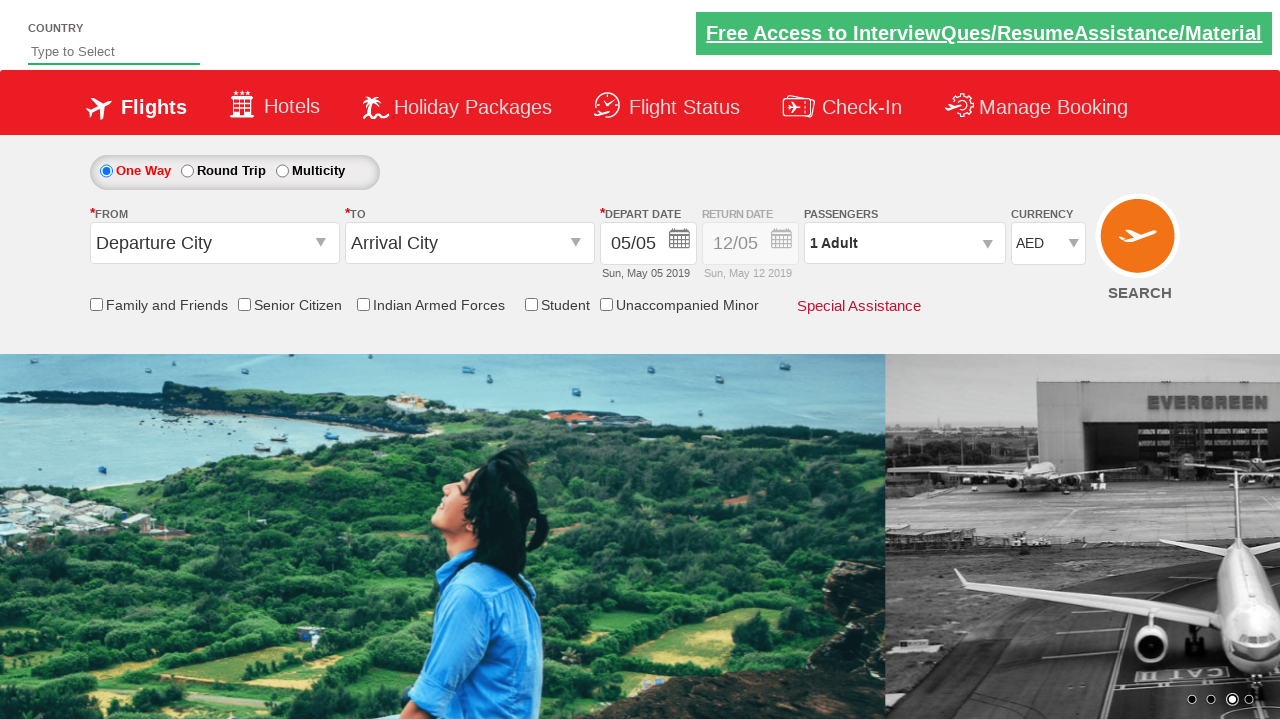

Waited 500ms for selection to register
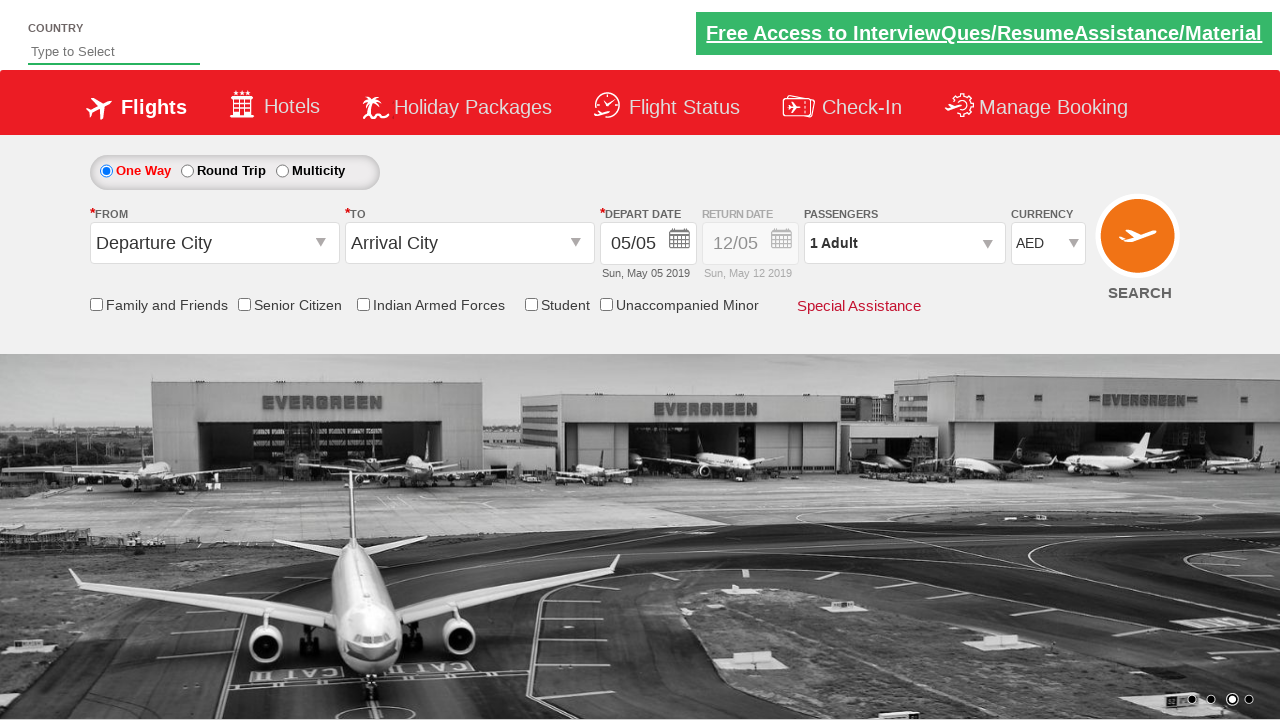

Selected dropdown option by value attribute 'INR' on #ctl00_mainContent_DropDownListCurrency
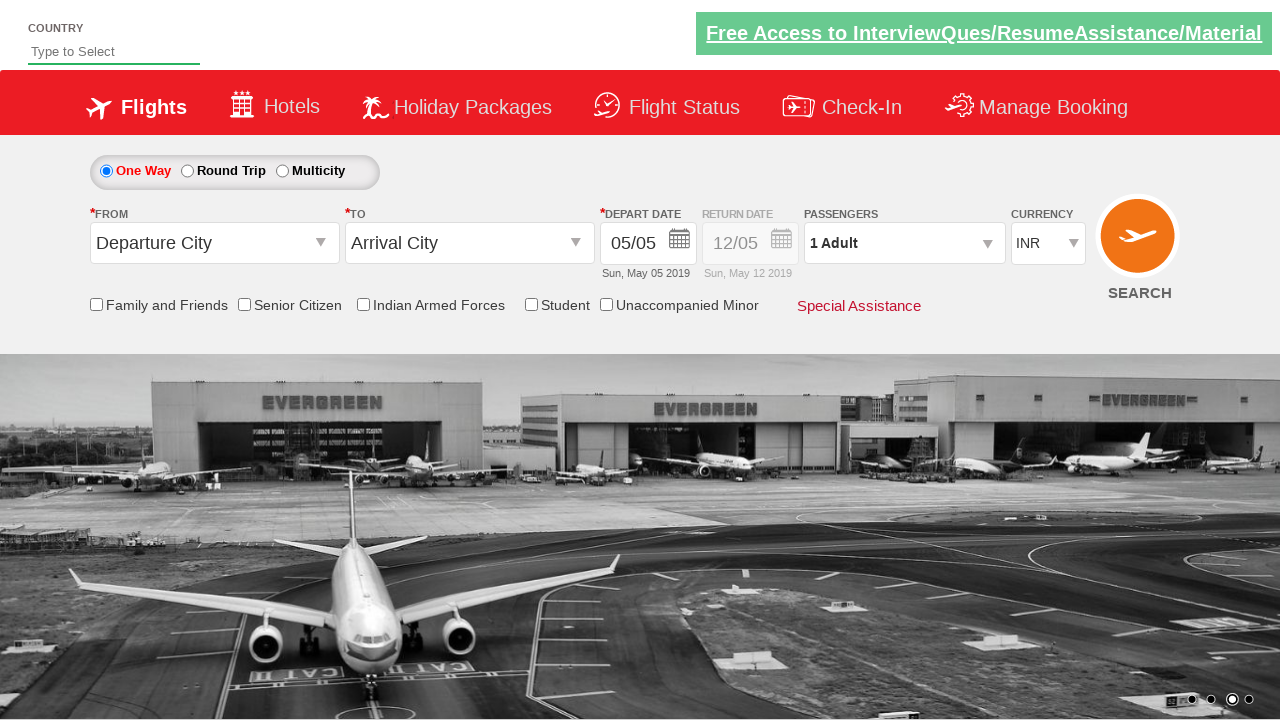

Verified dropdown selection is 'INR'
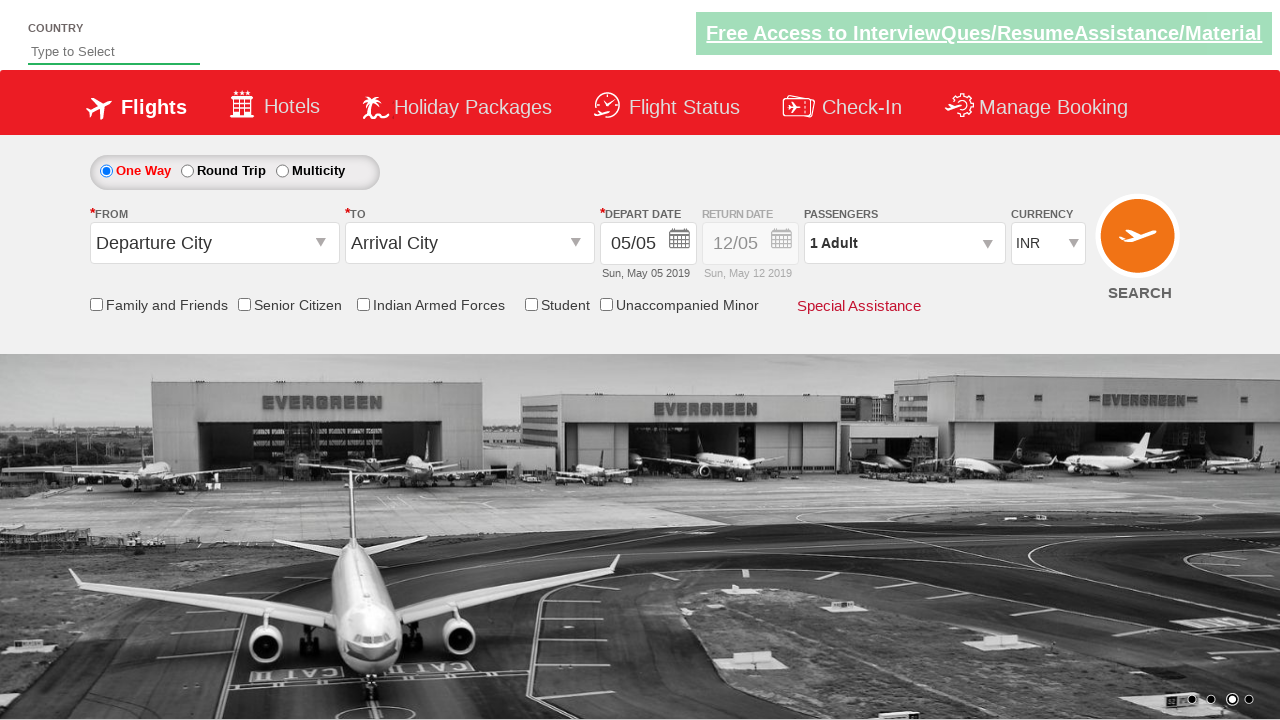

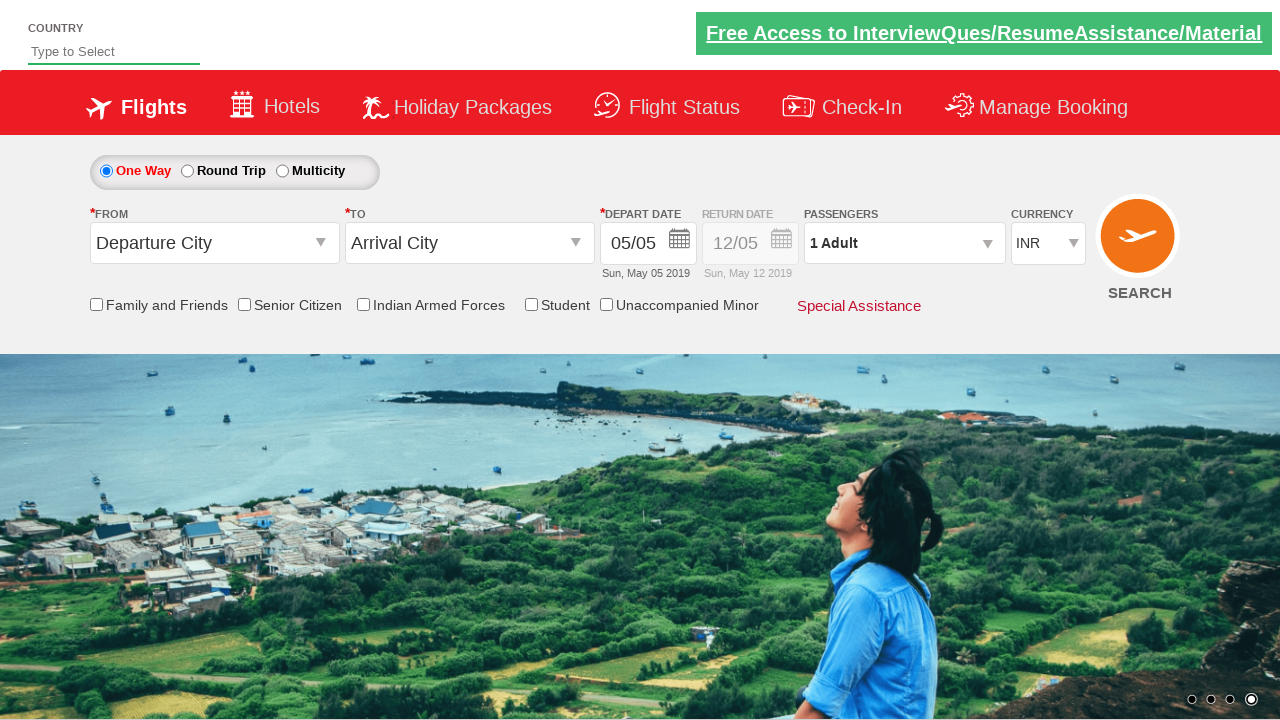